Tests the e-commerce workflow by searching for a product, viewing product details, adding it to cart with a specified quantity, and navigating to the cart page.

Starting URL: https://www.automationexercise.com/products

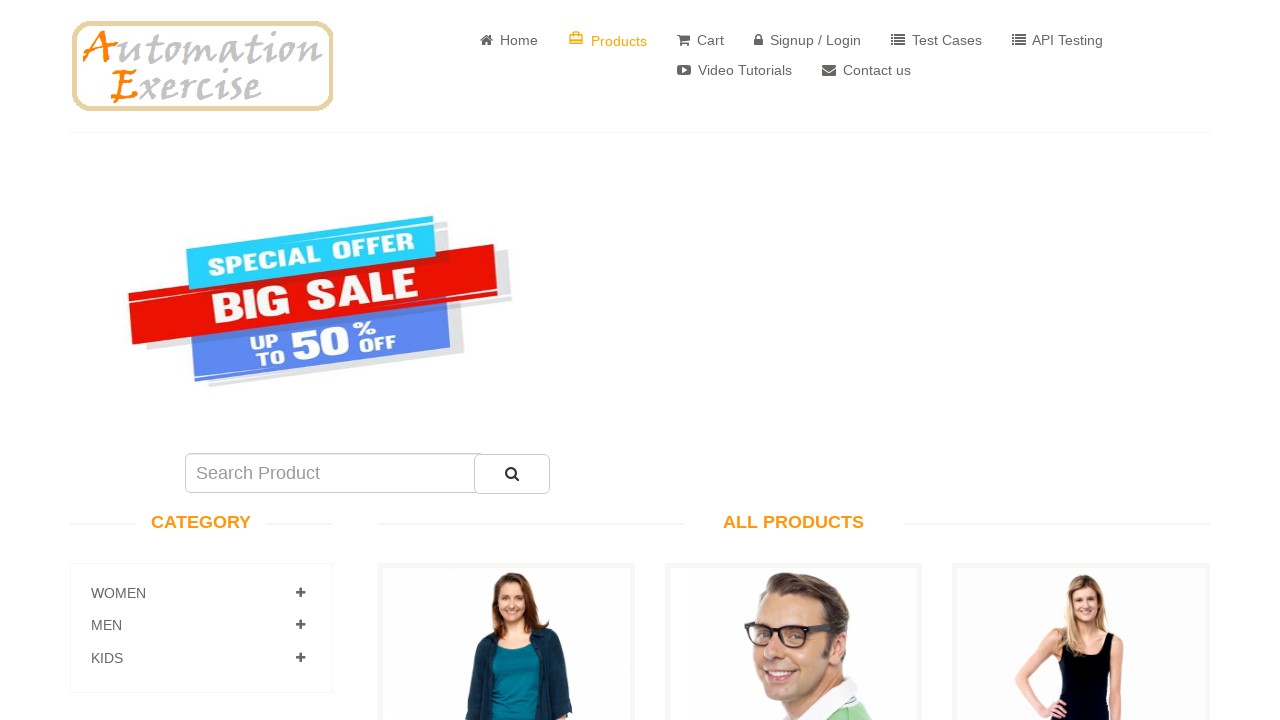

Filled search field with 'blue top' on #search_product
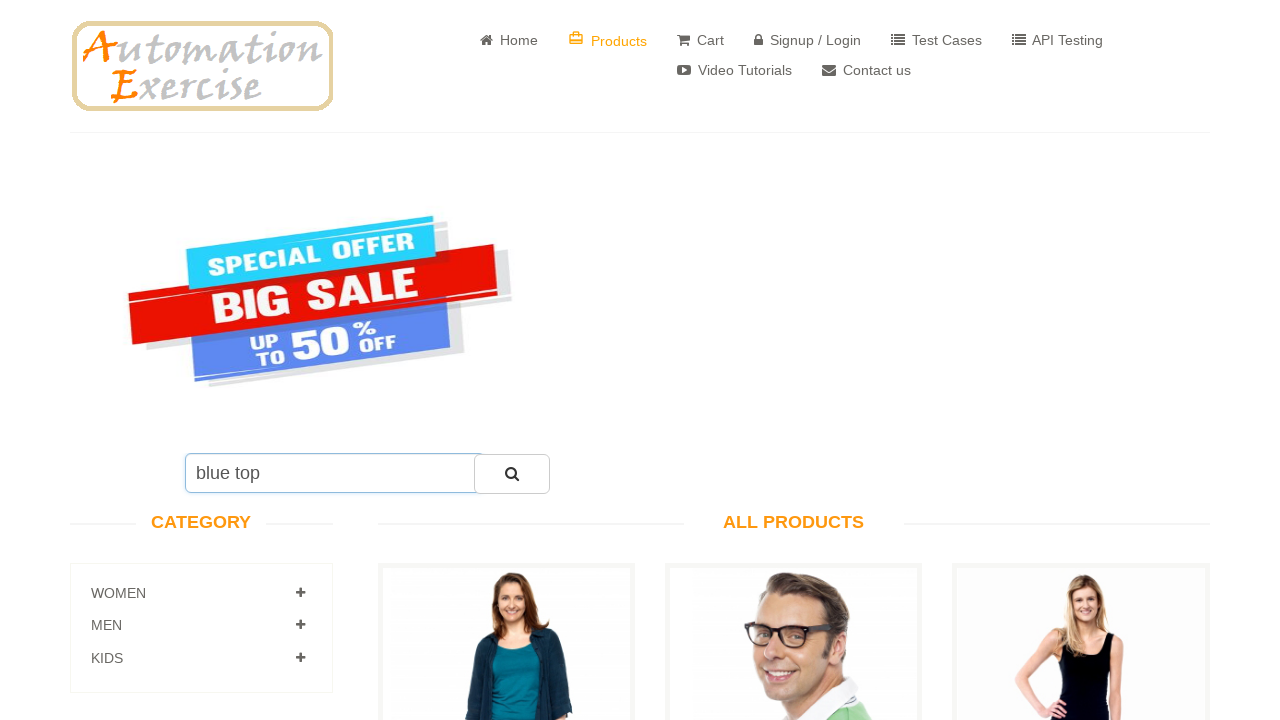

Clicked search submit button at (512, 474) on #submit_search
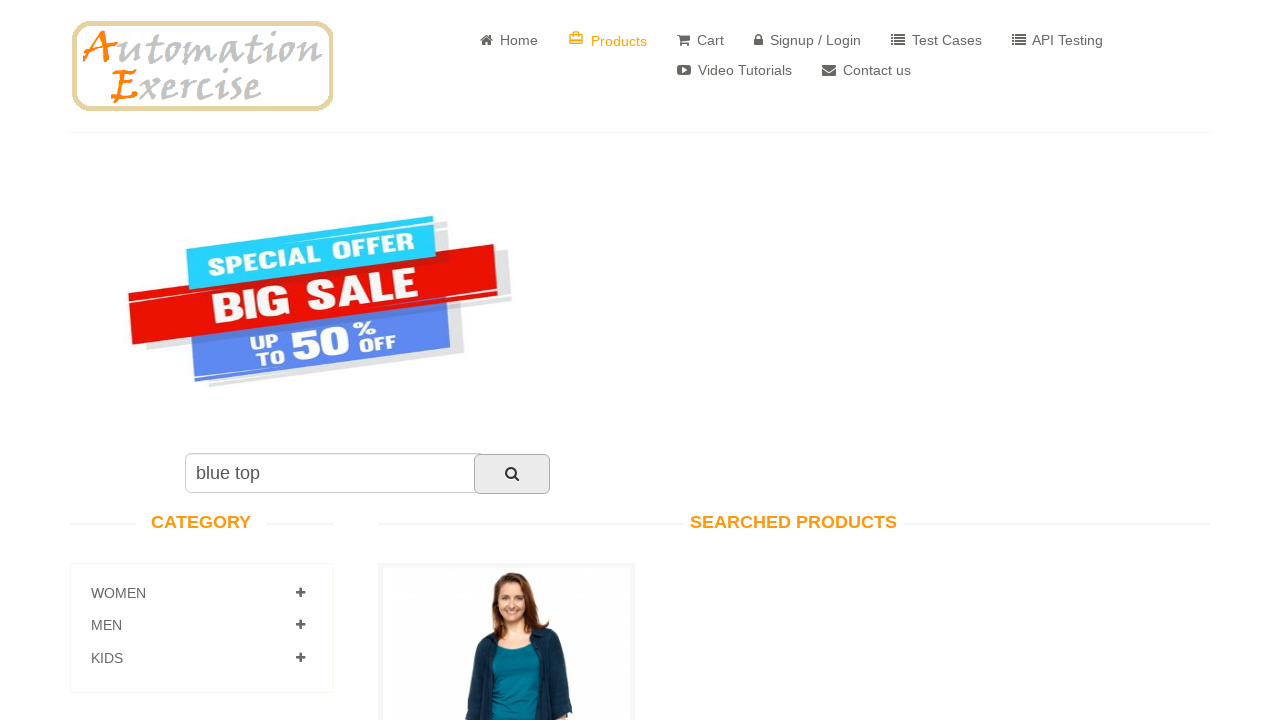

Search results loaded with View Product links visible
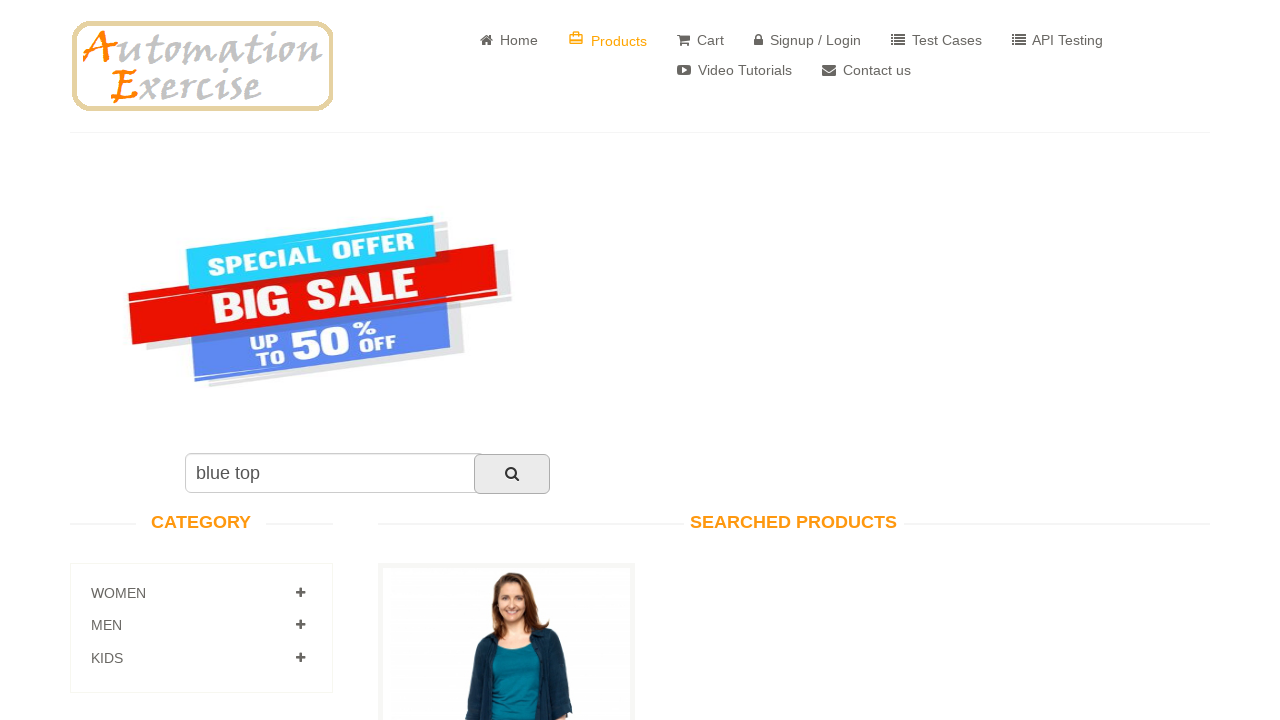

Clicked View Product link for search result at (506, 361) on xpath=//a[contains(@href, '/product_details/') and contains(text(), 'View Produc
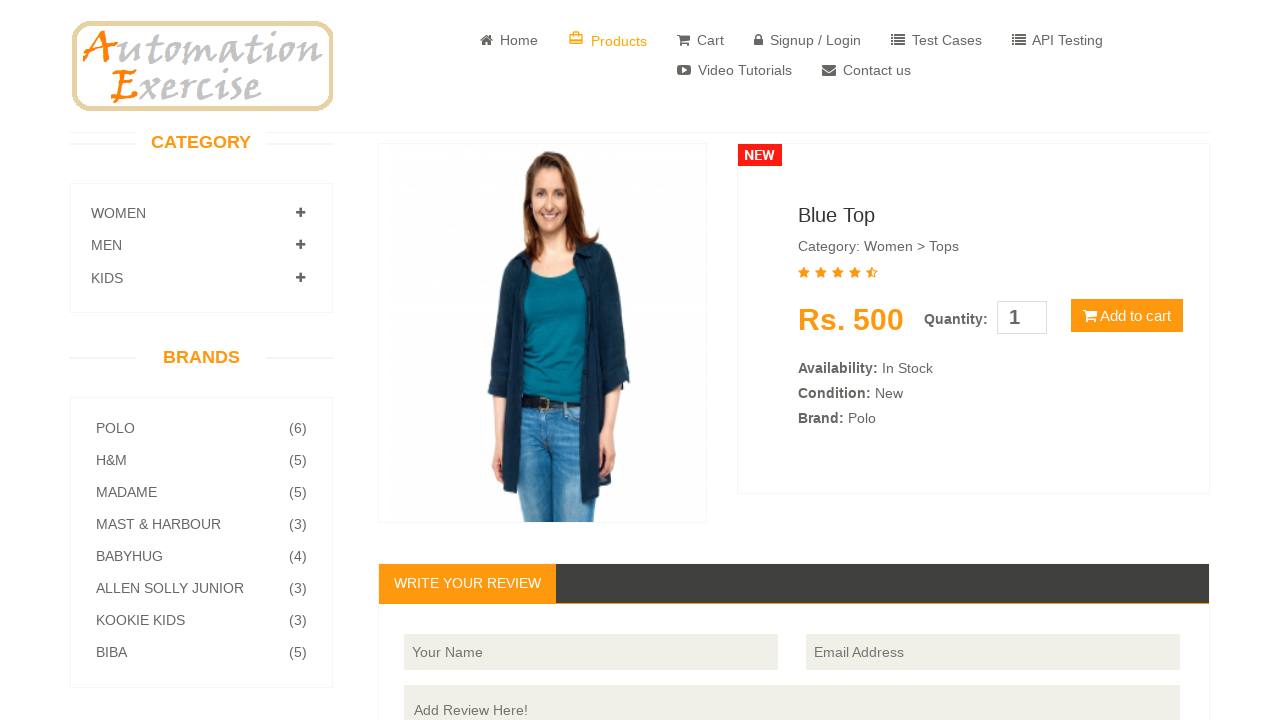

Product details page loaded with quantity field visible
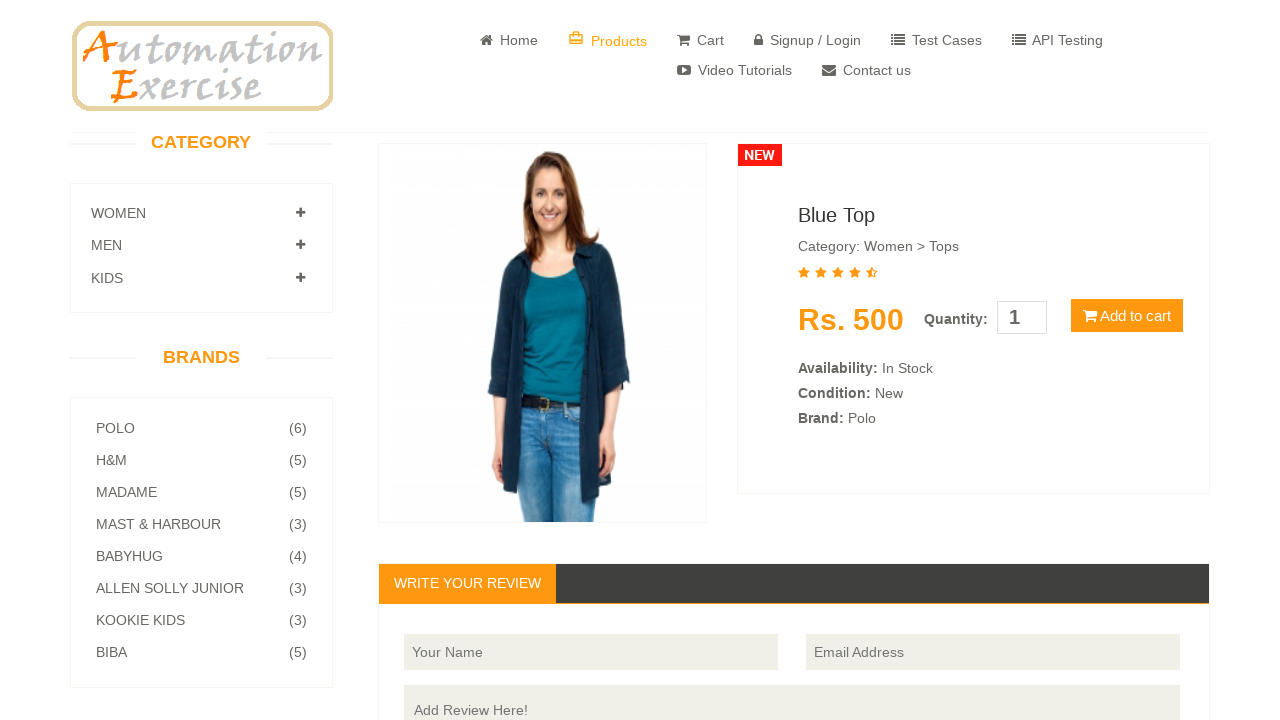

Set product quantity to 3 on #quantity
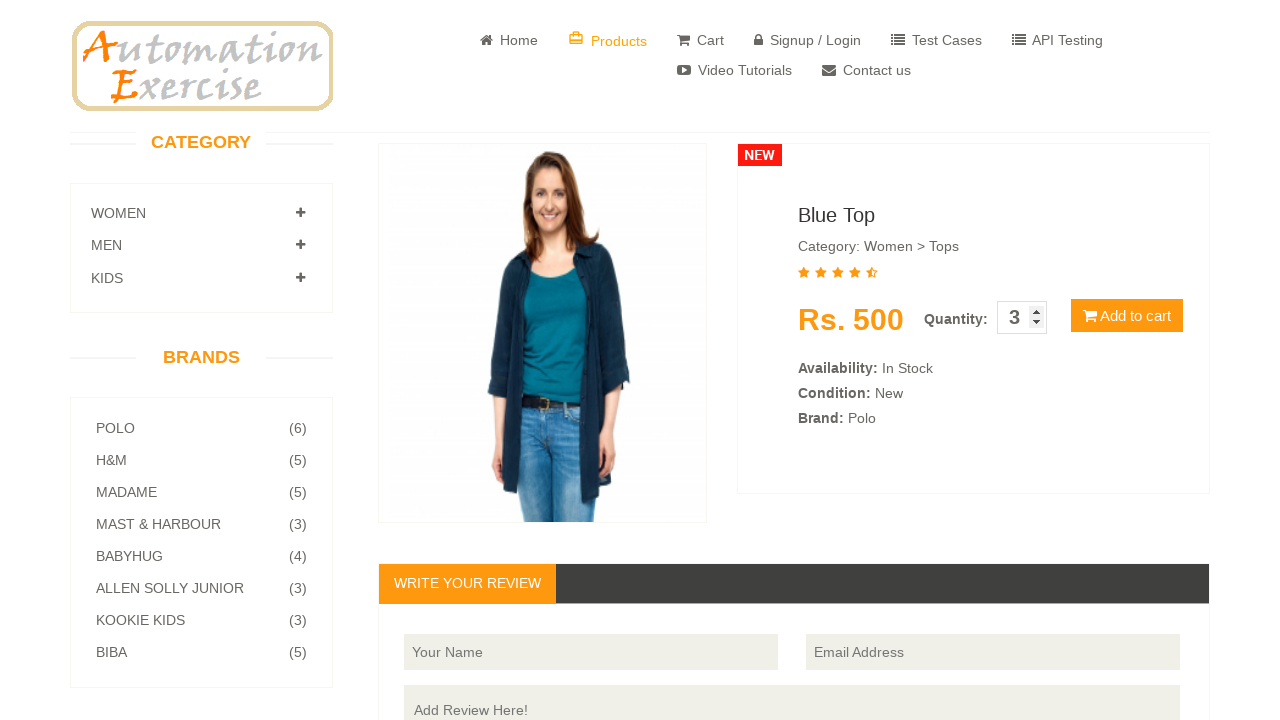

Clicked Add to Cart button at (1127, 316) on .btn.btn-default.cart
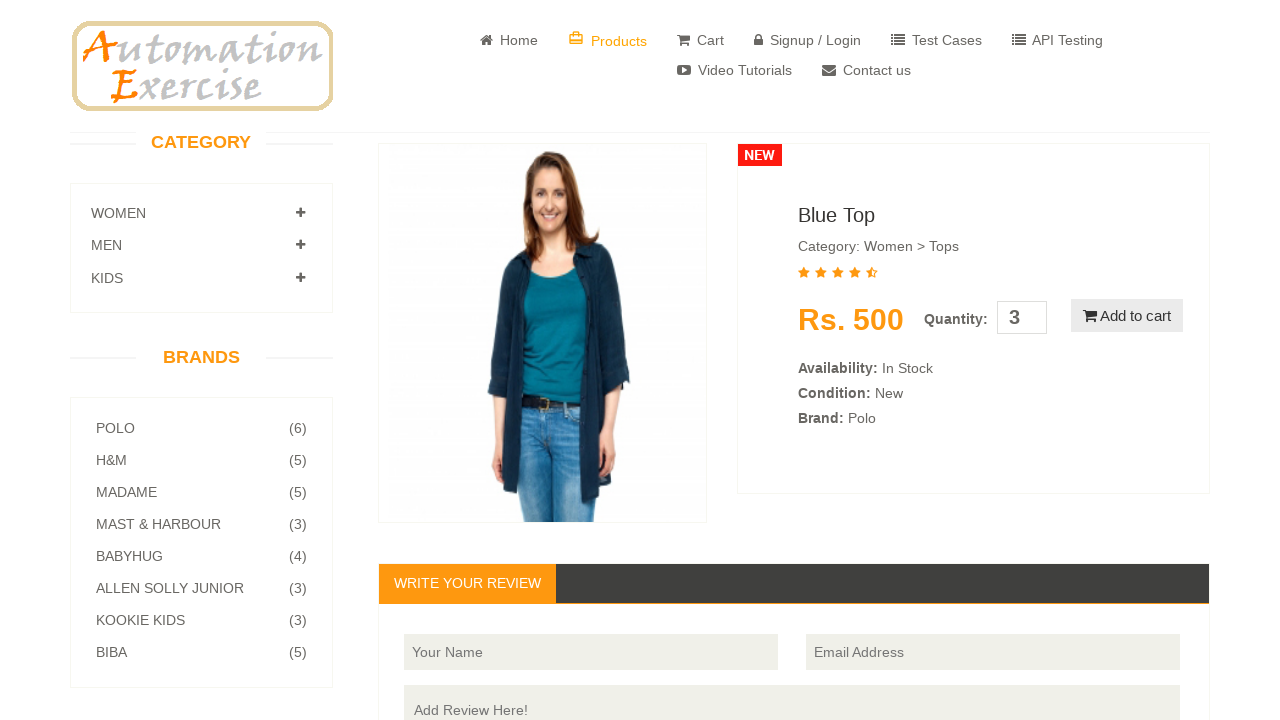

Cart modal appeared after adding product to cart
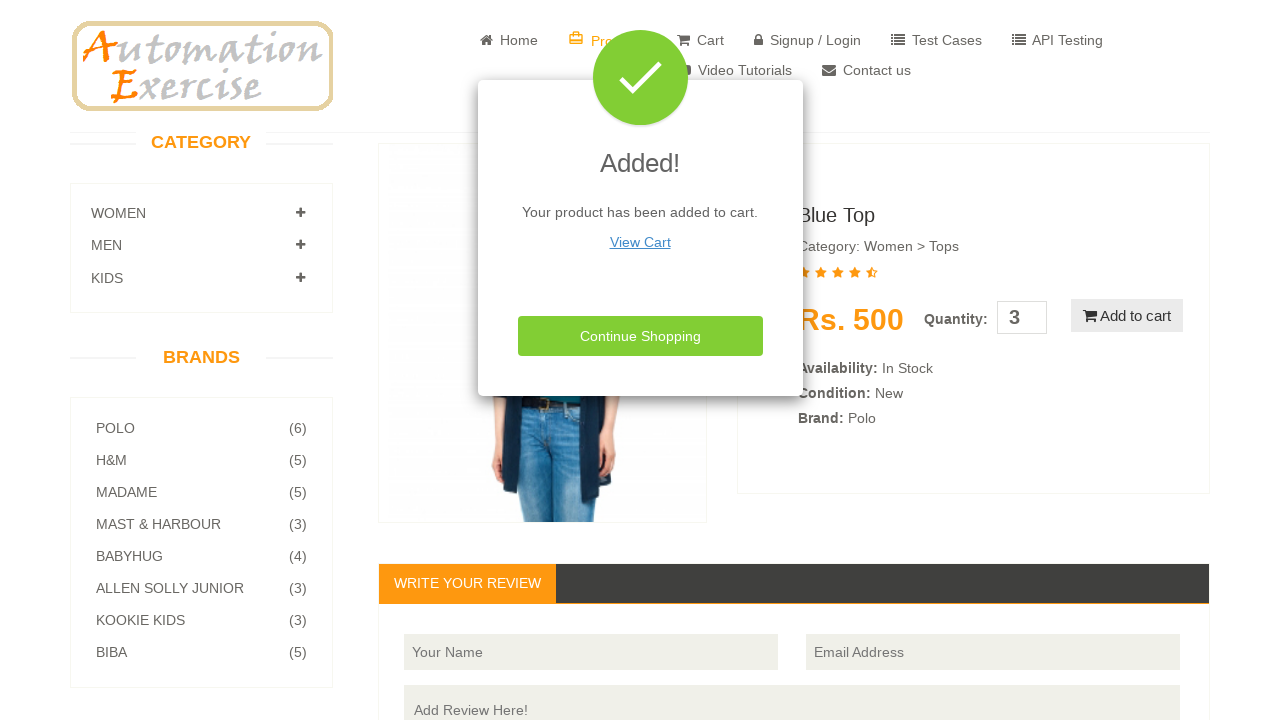

Clicked View Cart button in modal at (640, 242) on xpath=//*[@id="cartModal"]/div/div/div[2]/p[2]/a
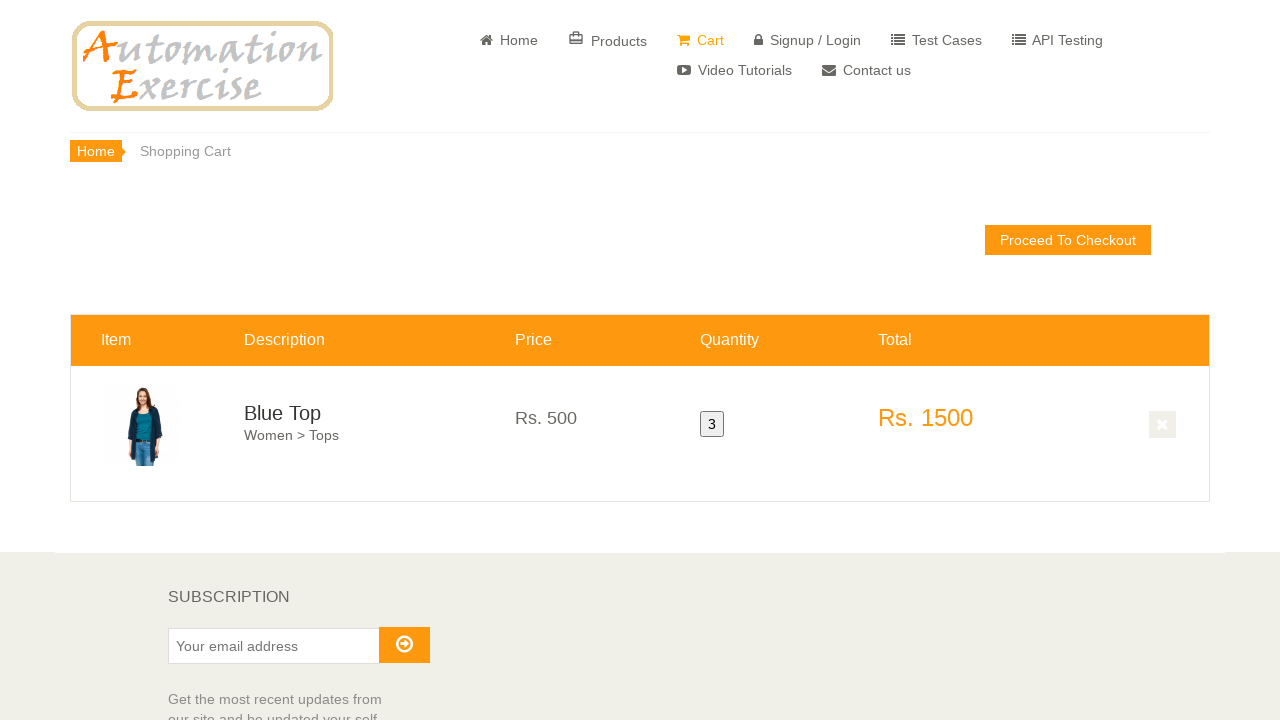

Cart page loaded successfully
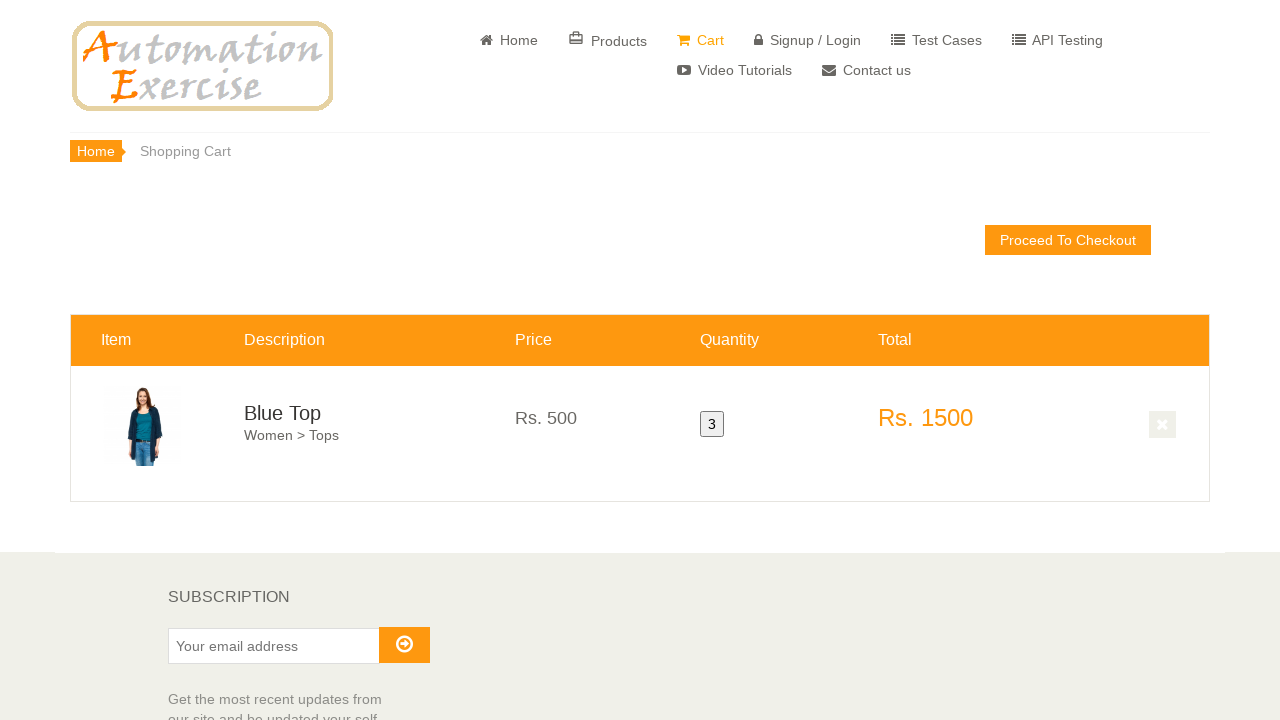

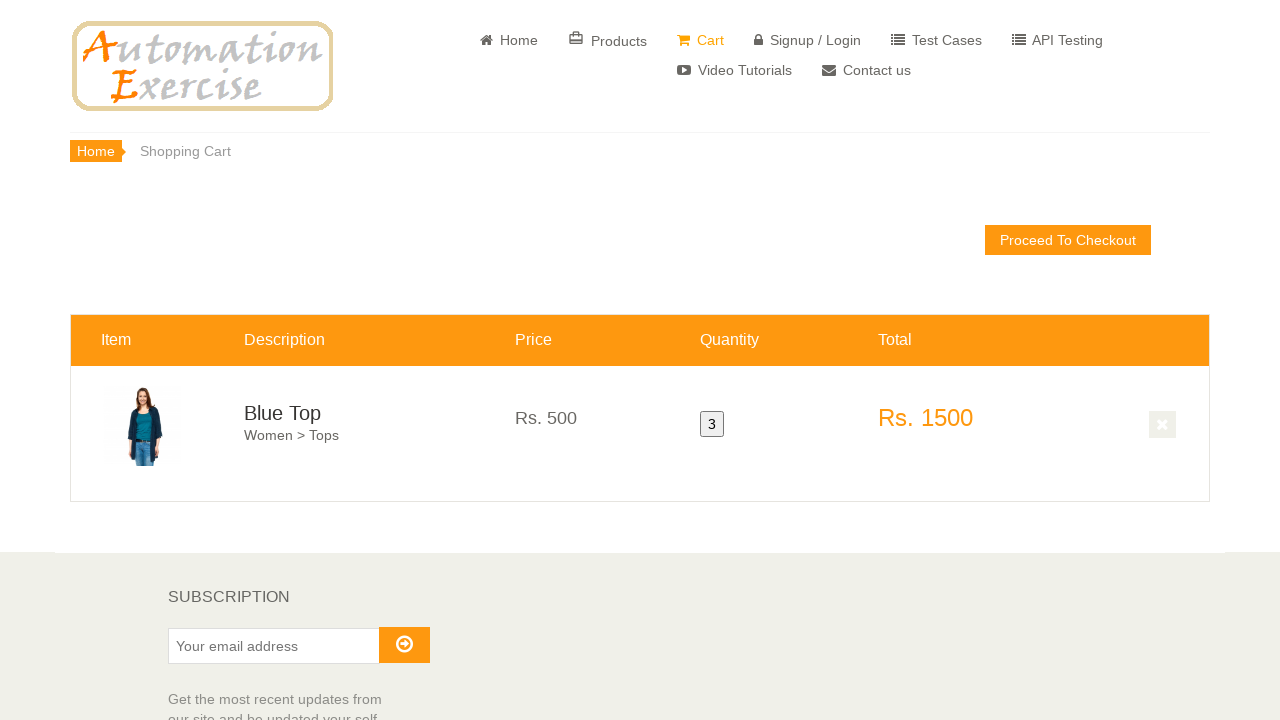